Tests the button click functionality on DemoQA by performing a double-click on the "Click Me" button and verifying the resulting message is displayed.

Starting URL: https://demoqa.com/buttons

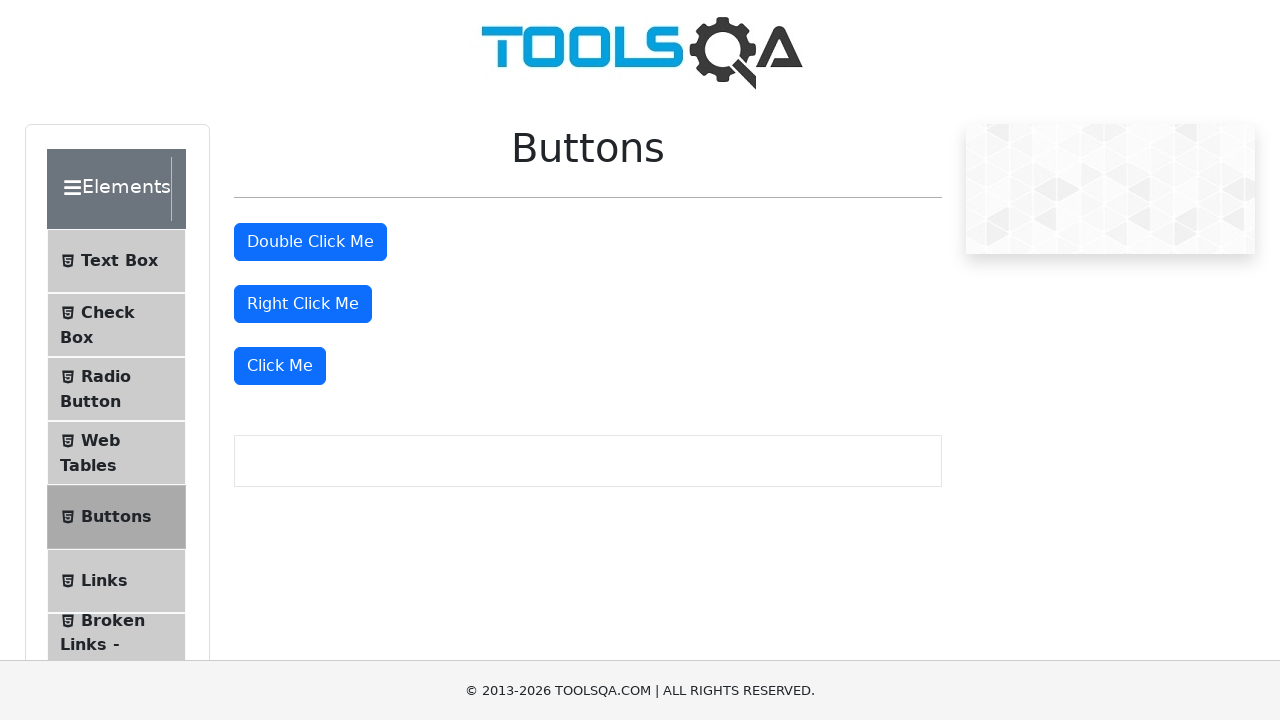

Wait for 'Click Me' button to load on DemoQA buttons page
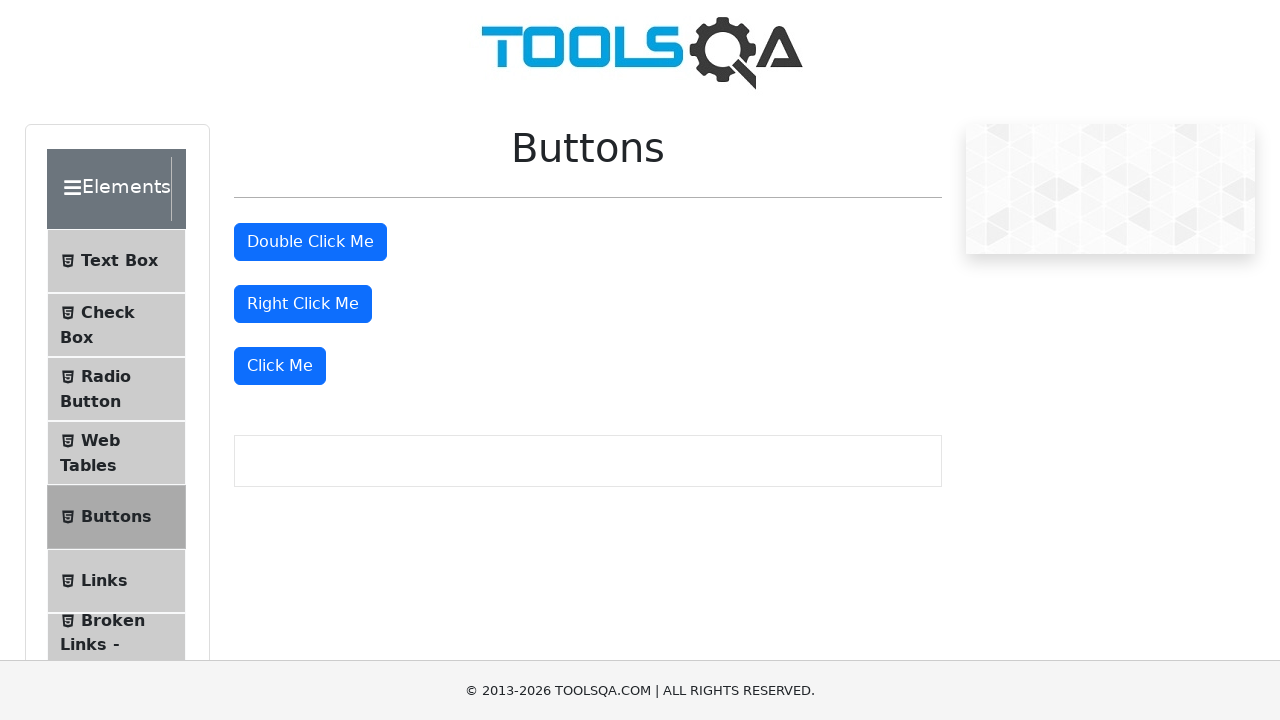

Double-clicked the 'Click Me' button at (280, 366) on xpath=//button[normalize-space()='Click Me']
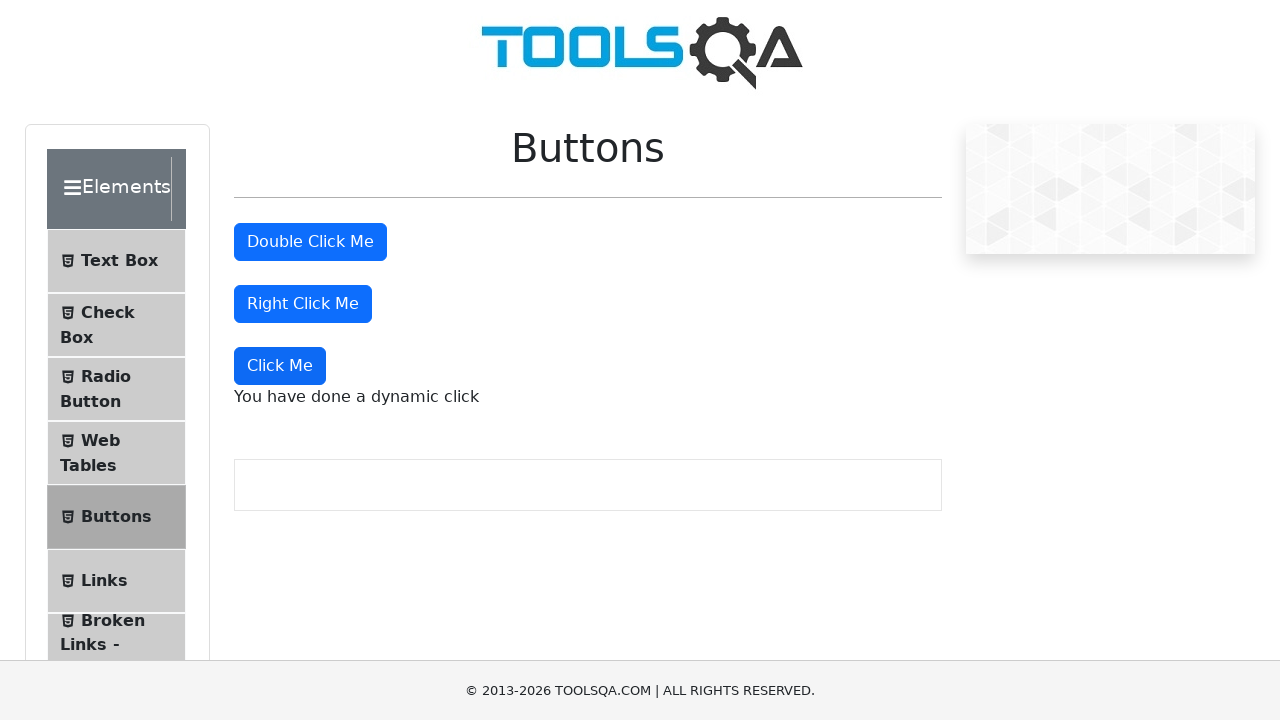

Dynamic click message appeared and became visible
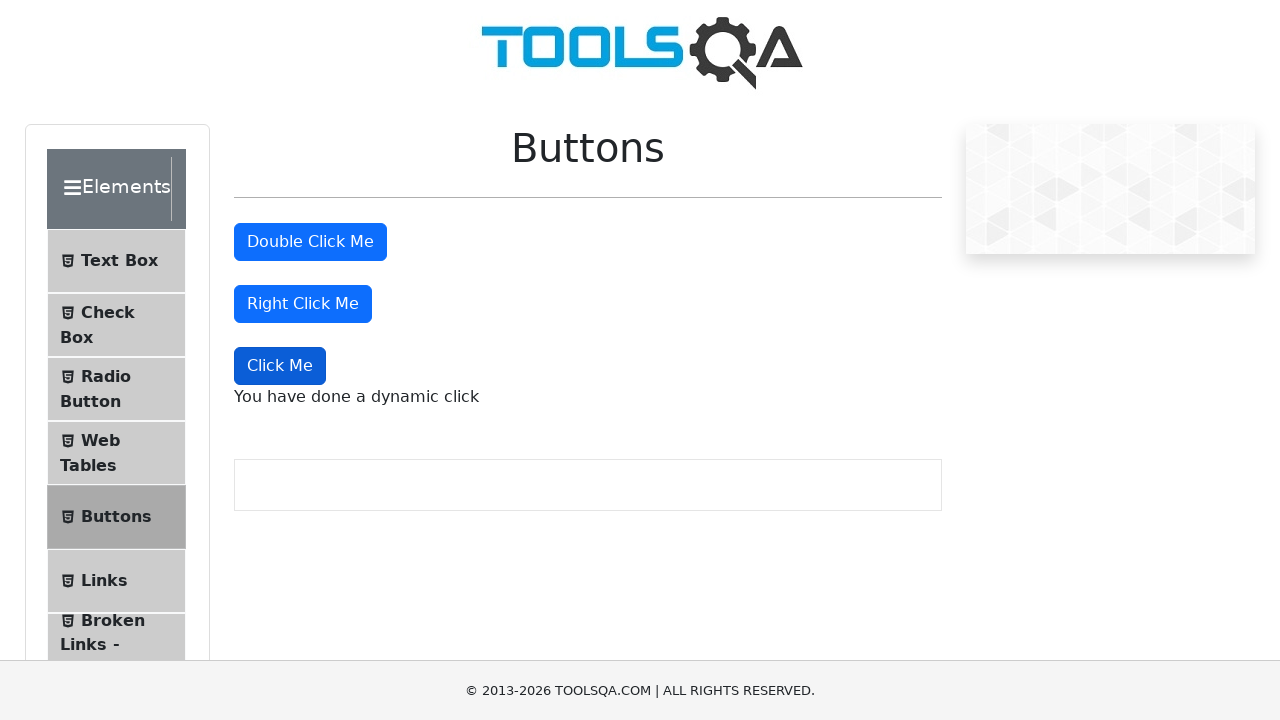

Verified message text is 'You have done a dynamic click'
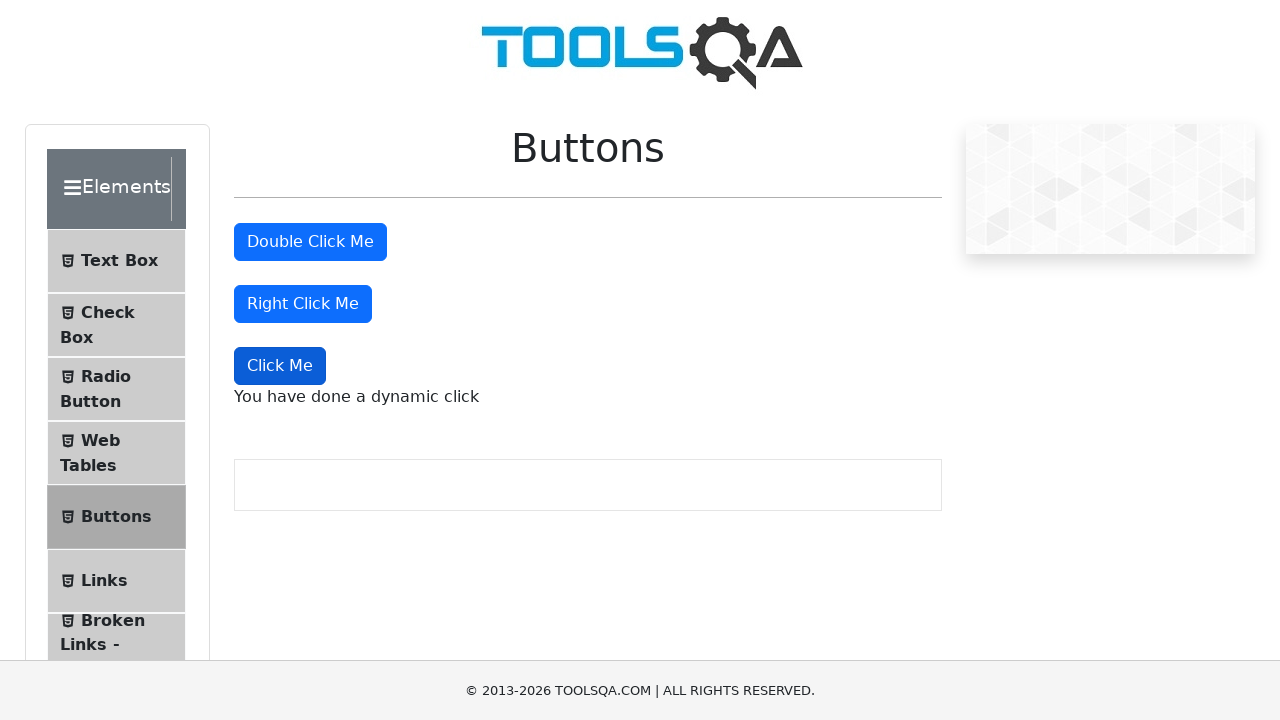

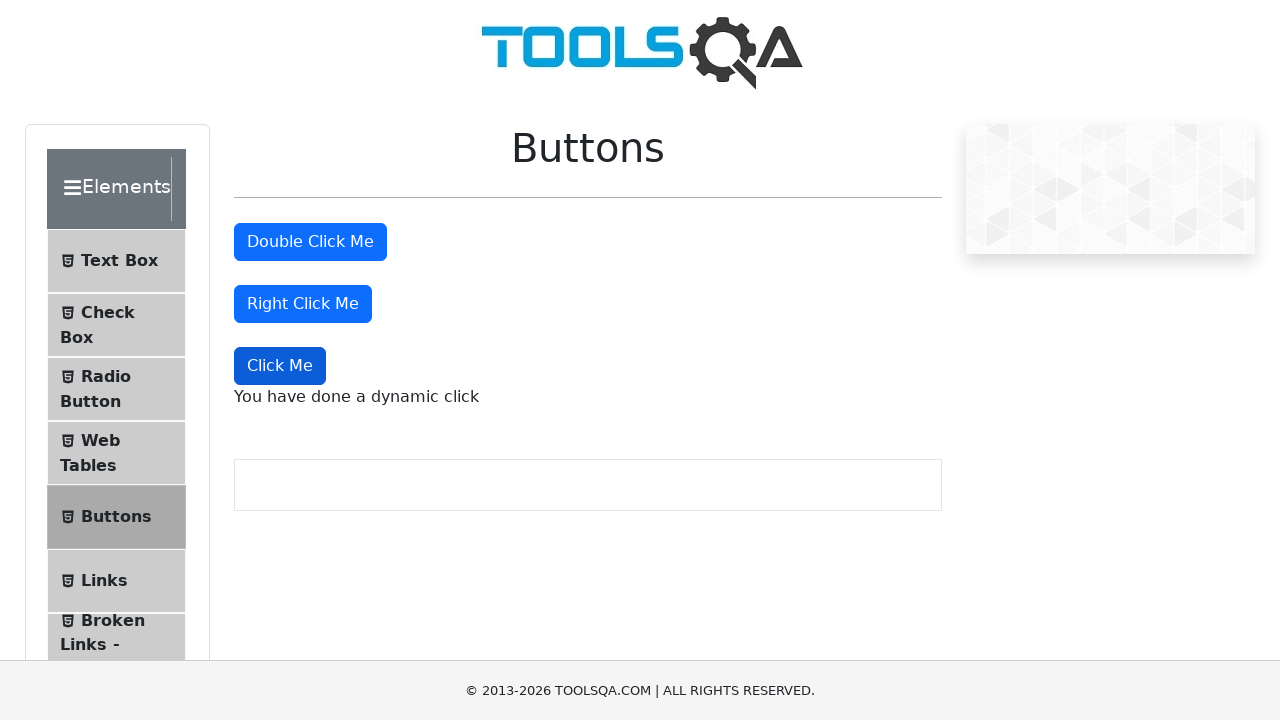